Tests responsive design by changing viewport sizes to simulate desktop and mobile layouts on the same page.

Starting URL: https://example.com

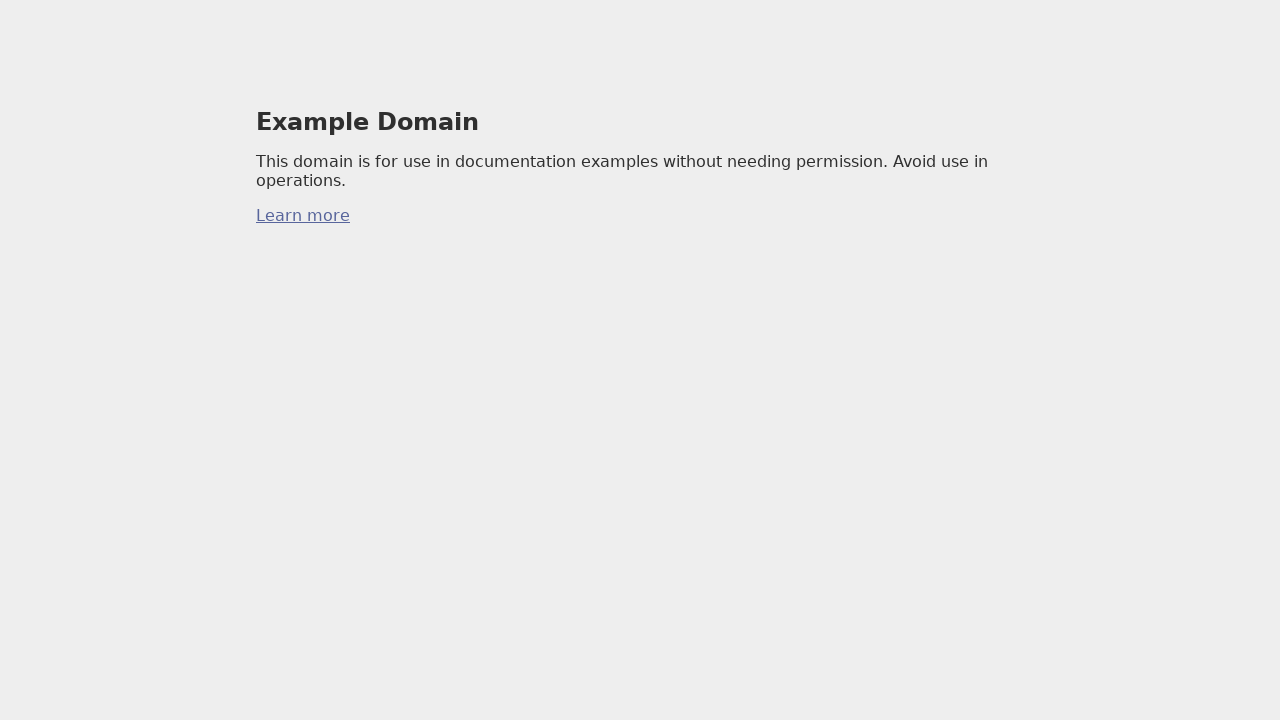

Set viewport to desktop size (1920x1080)
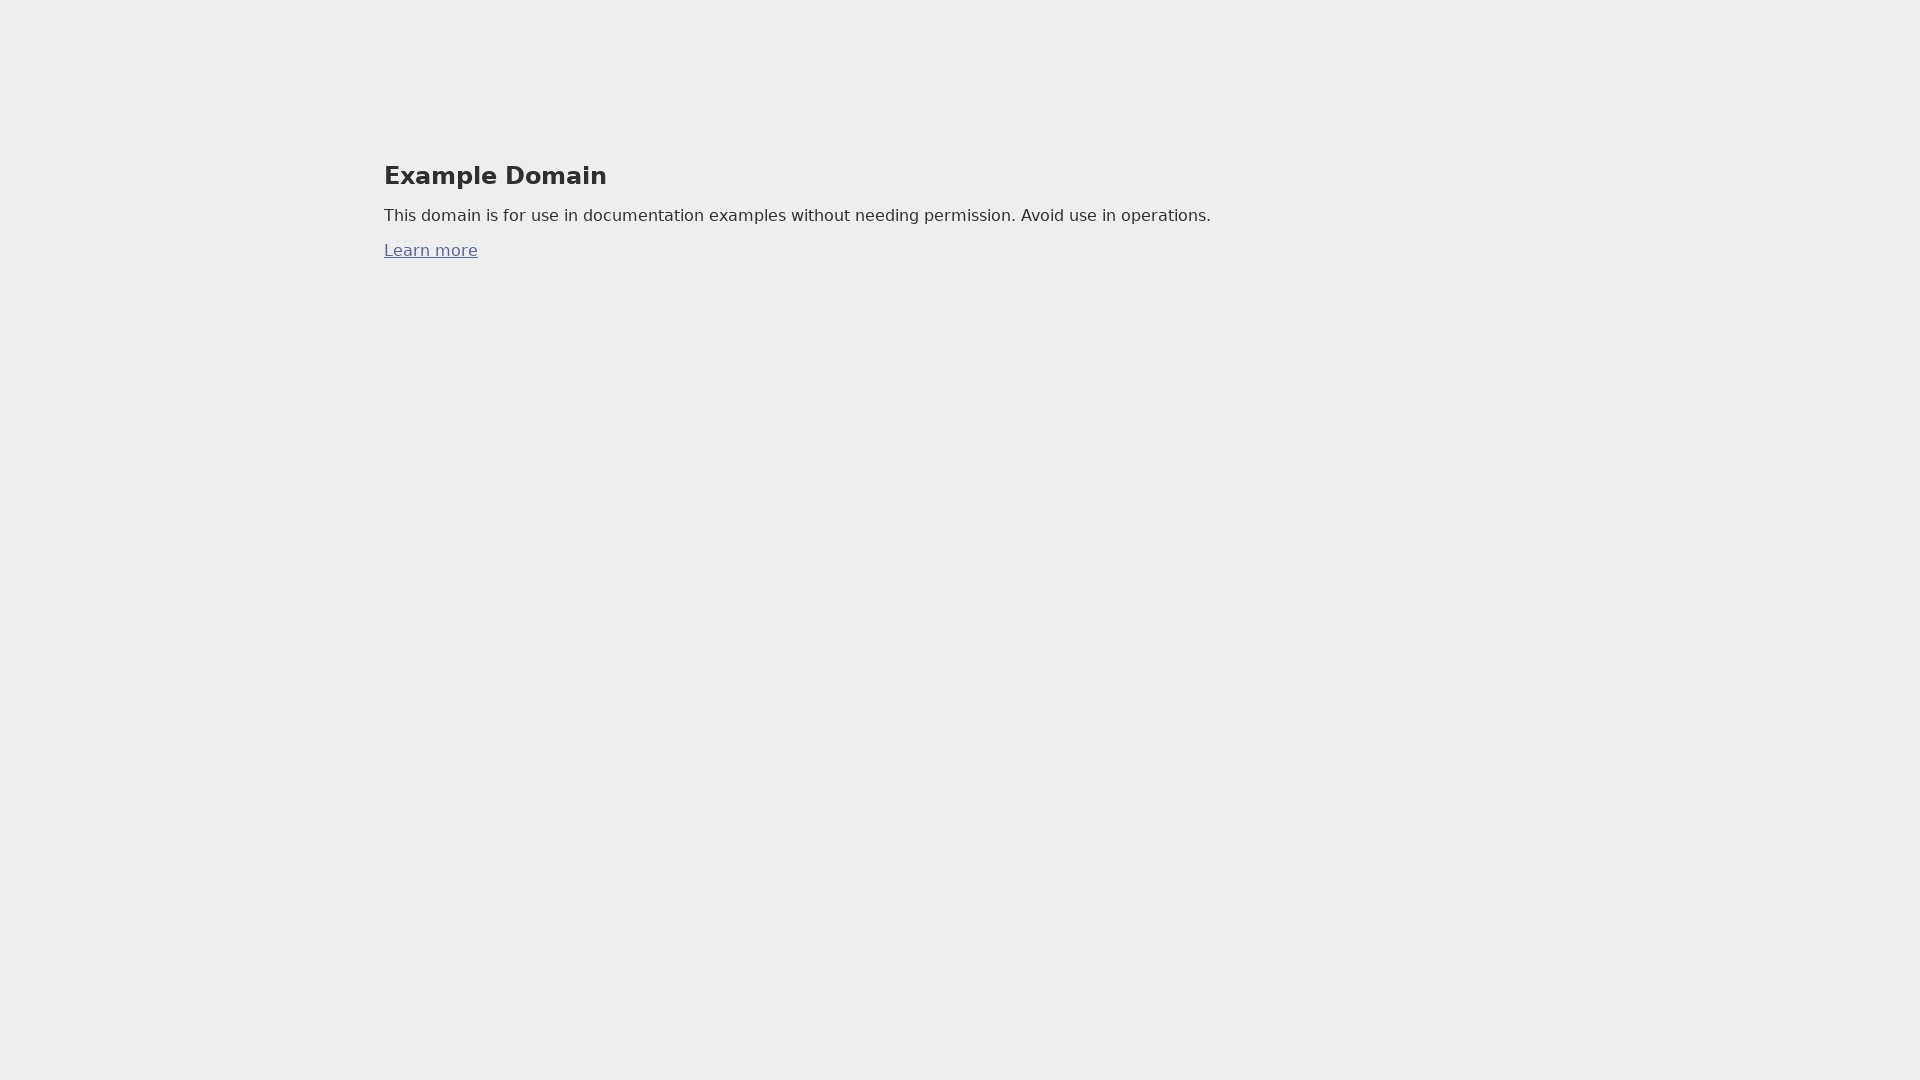

Desktop layout loaded and DOM content fully rendered
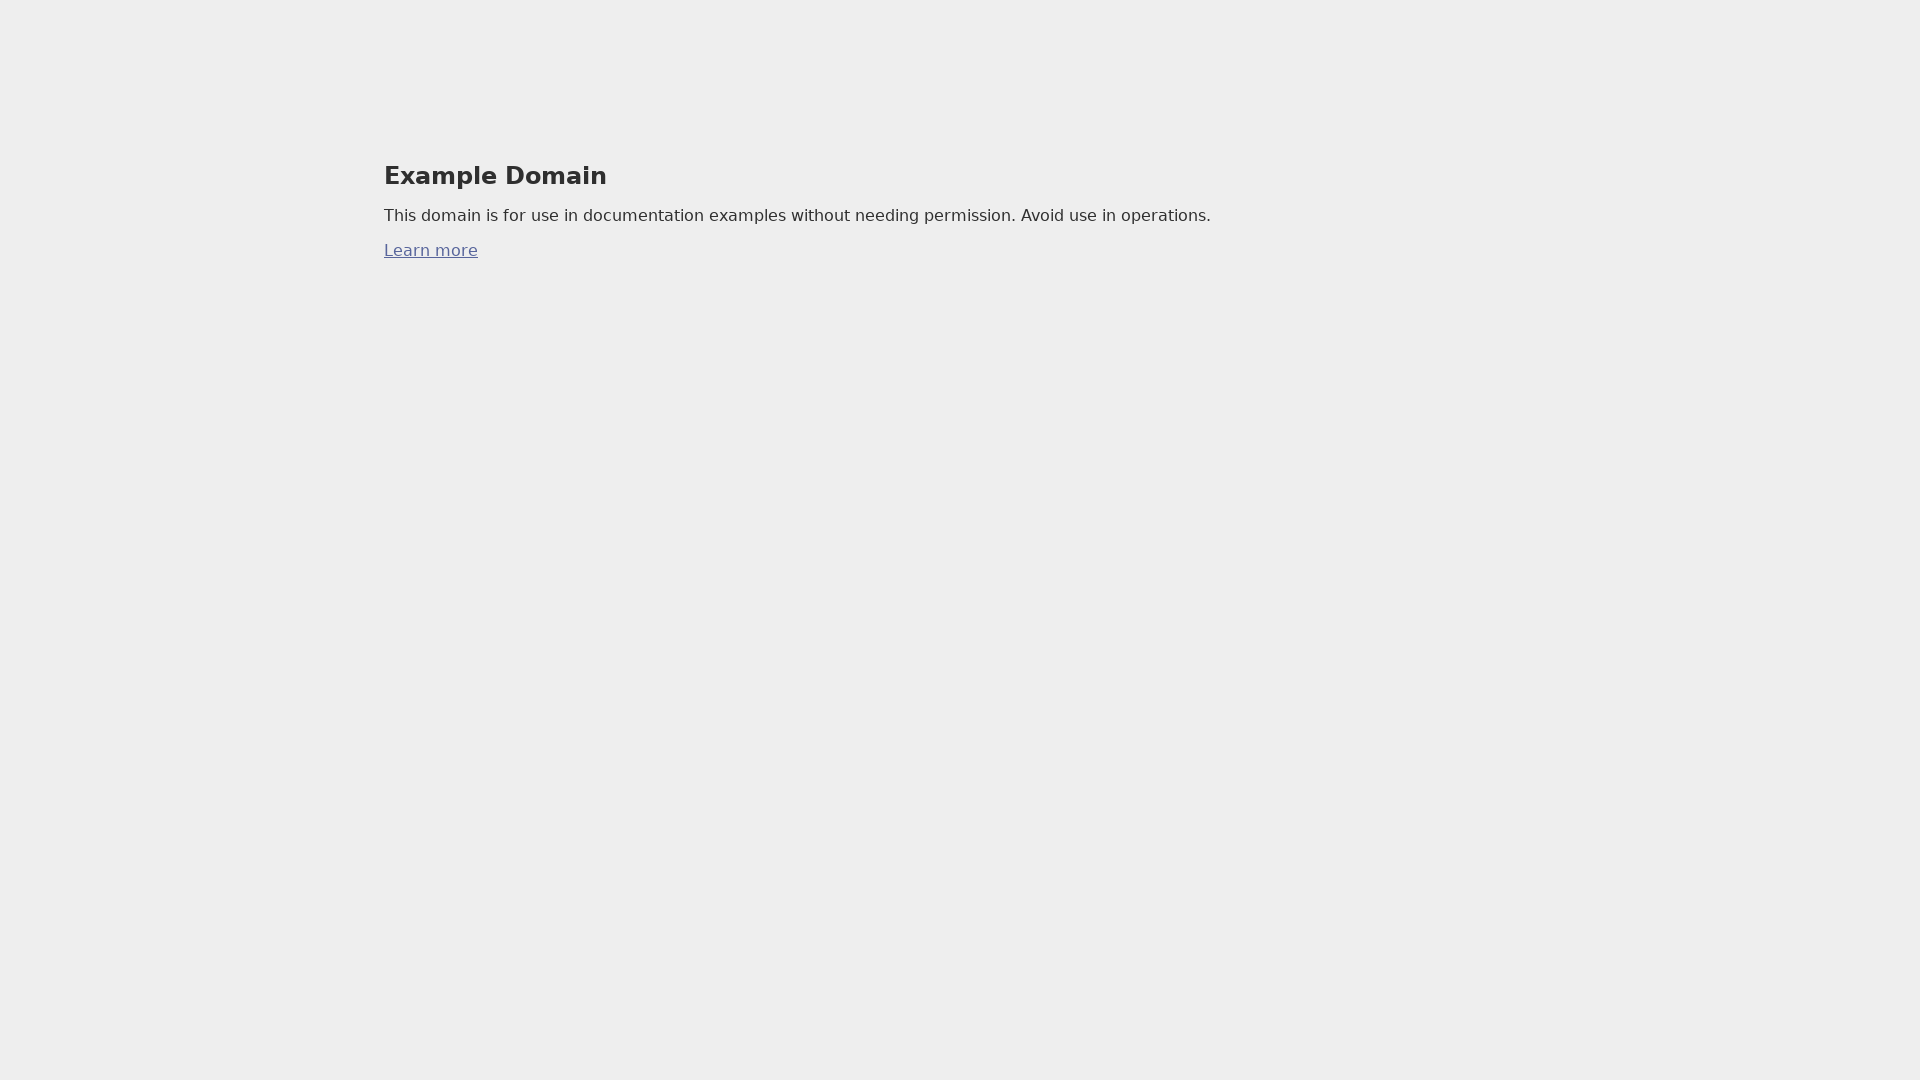

Set viewport to mobile size (375x667)
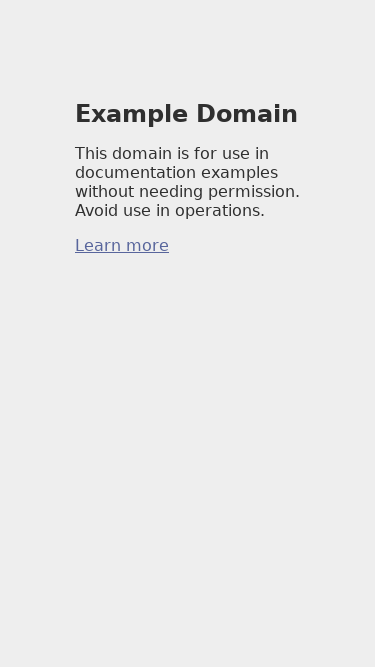

Mobile layout loaded and DOM content fully rendered
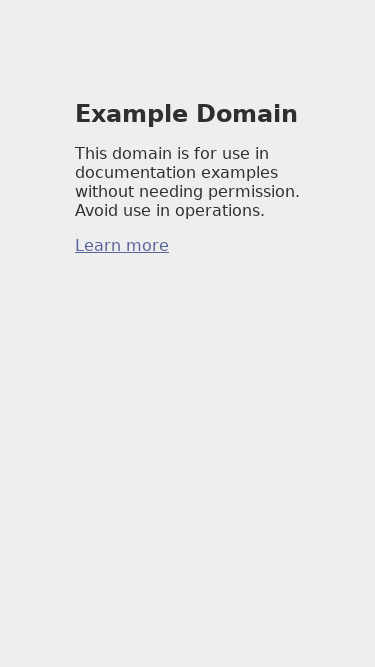

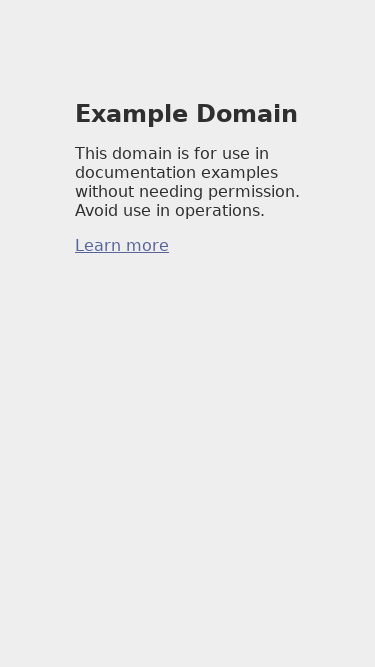